Tests various UI elements on an automation practice page including radio buttons, autocomplete suggestions, dropdowns, checkboxes, window/tab handling, and alerts

Starting URL: https://rahulshettyacademy.com/AutomationPractice/

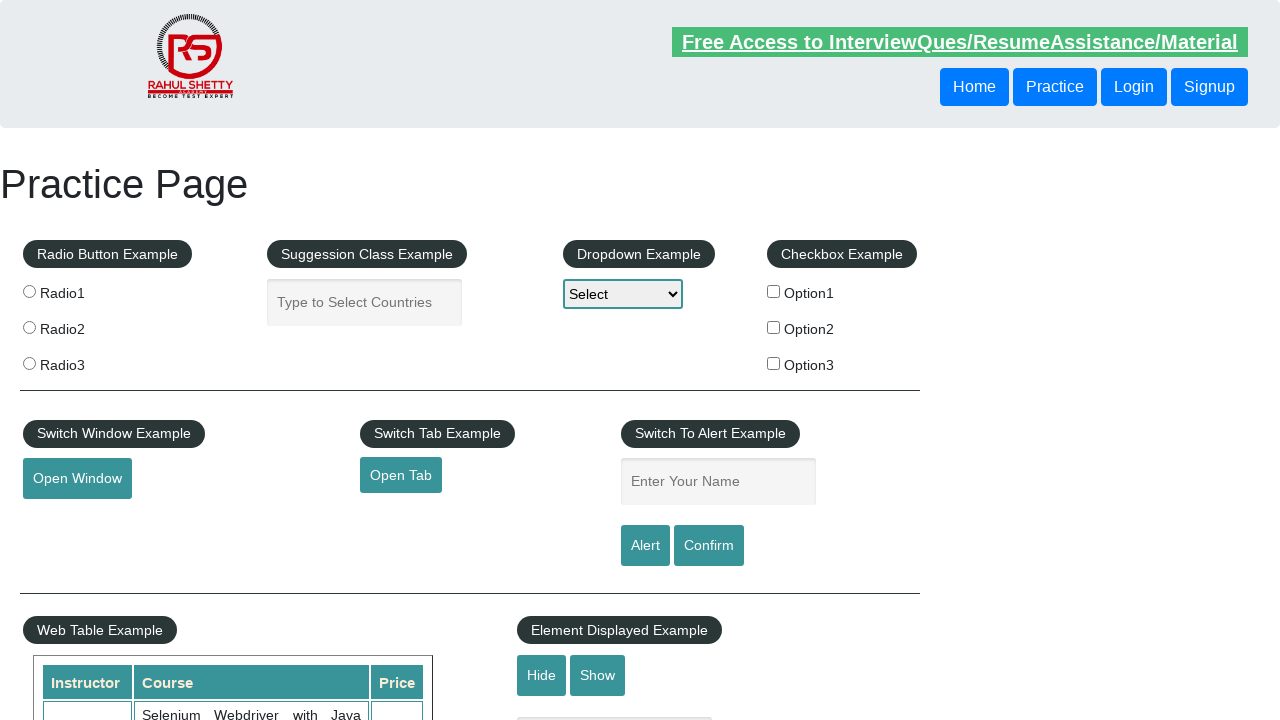

Clicked radio button 1 at (29, 291) on xpath=//label[@for='radio1']//child::input[@value='radio1']
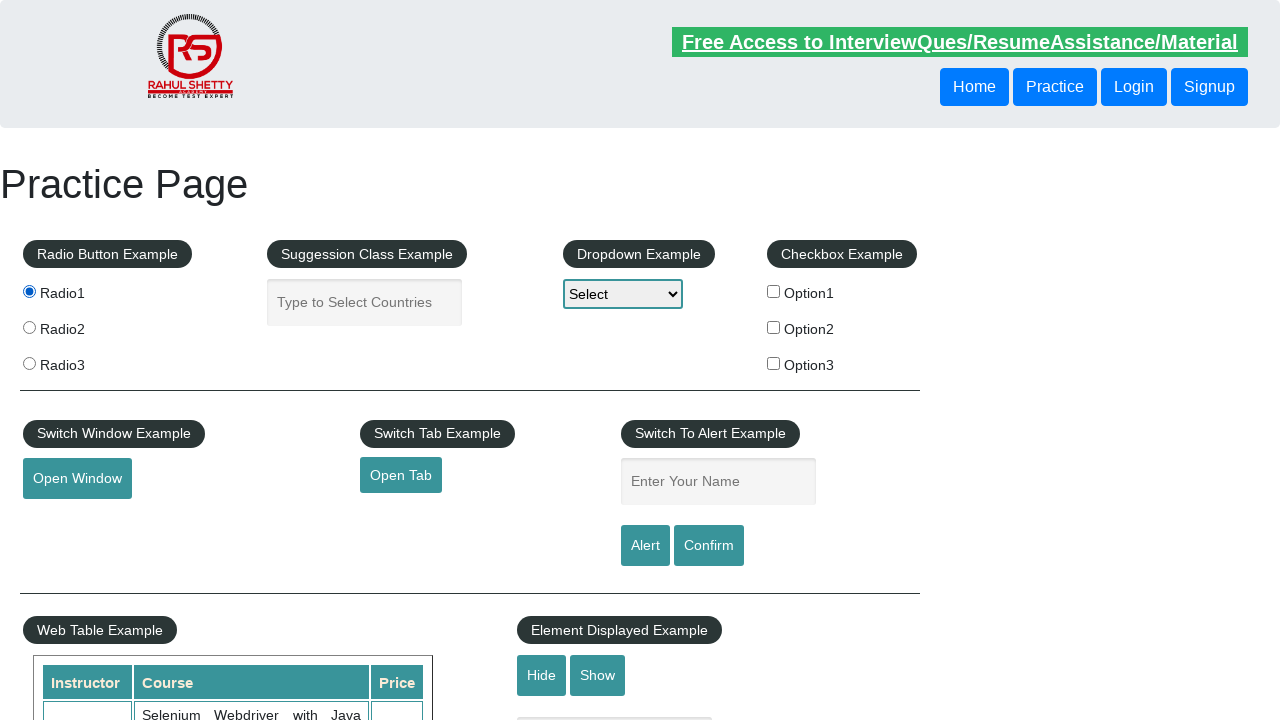

Clicked radio button 2 at (29, 327) on xpath=//label[@for='radio2']//child::input[@value='radio2']
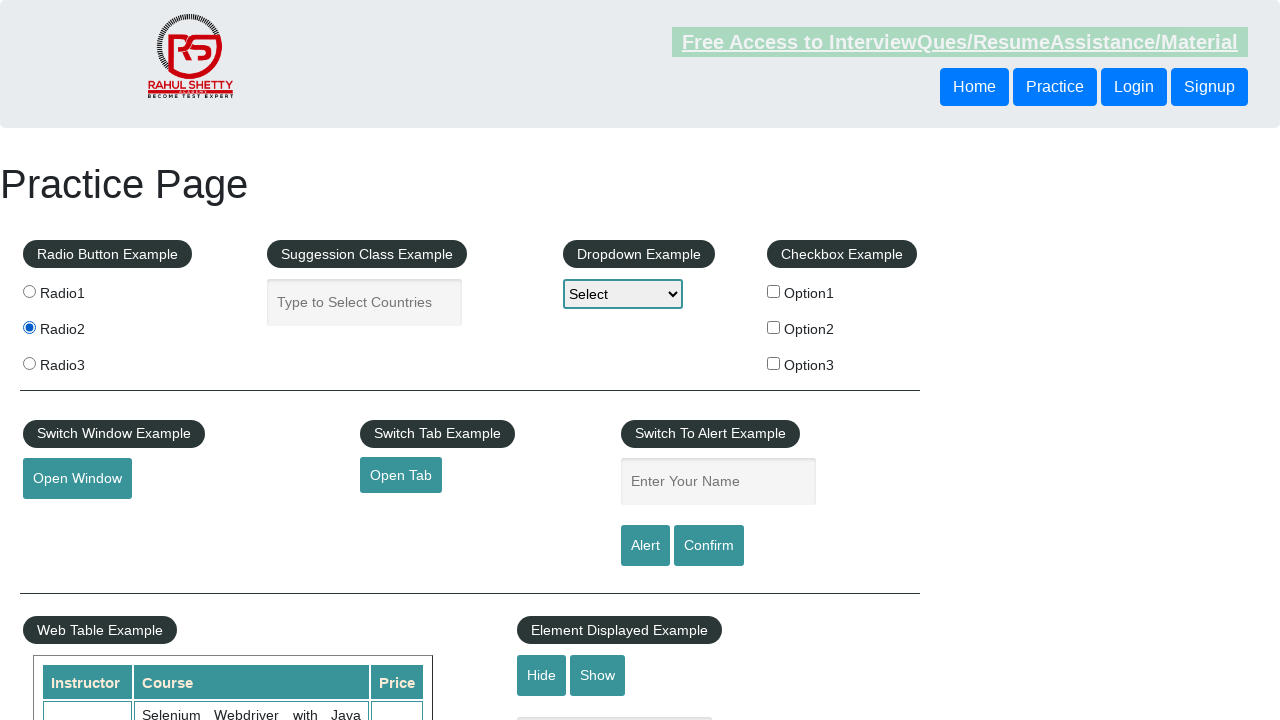

Clicked radio button 3 at (29, 363) on xpath=//label[@for='radio3']//child::input[@value='radio3']
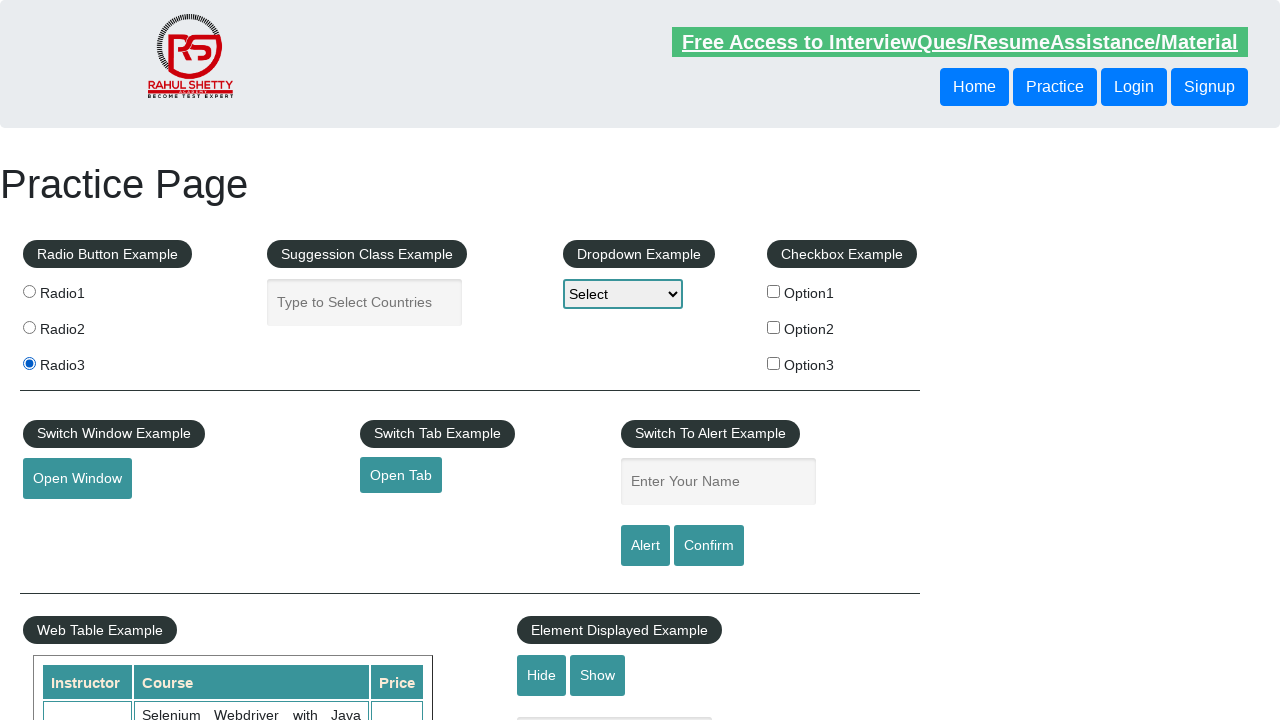

Filled autocomplete field with 'ind' on //input[@class='inputs ui-autocomplete-input']
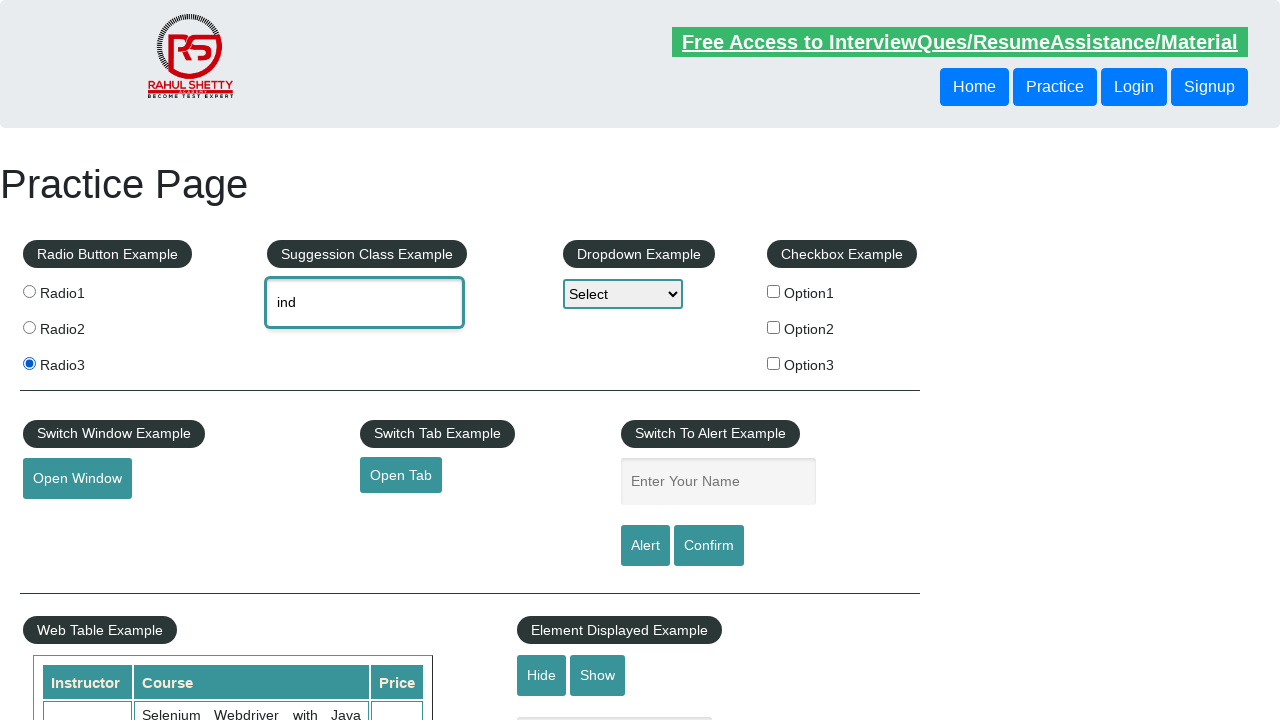

Selected 'Indonesia' from autocomplete suggestions at (382, 402) on xpath=//li[@class='ui-menu-item']//div[text()='Indonesia']
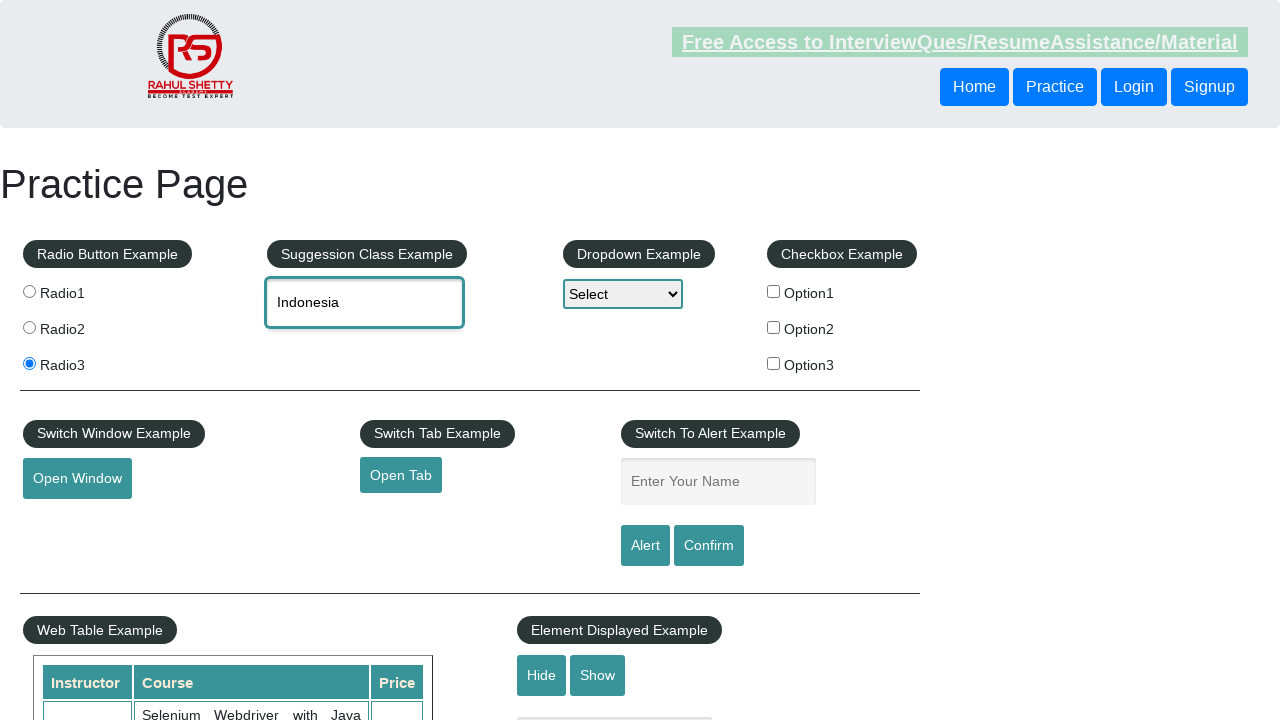

Selected 'Option2' from dropdown on select#dropdown-class-example
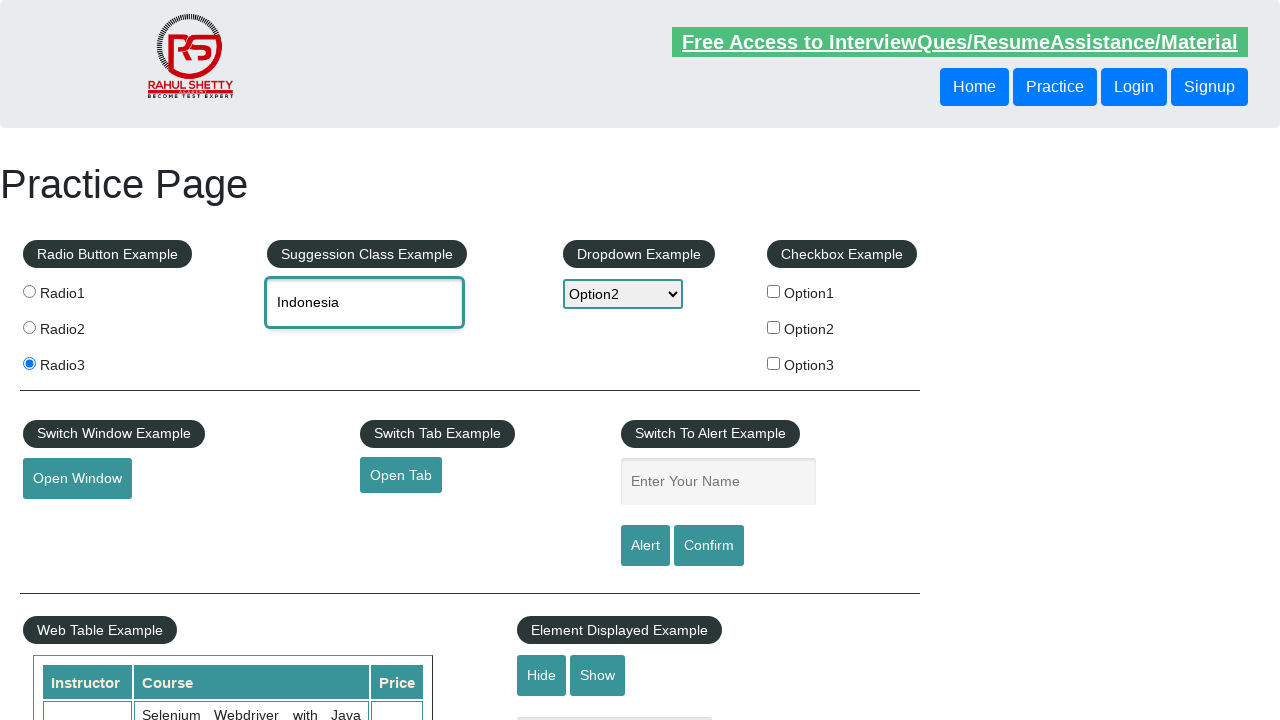

Clicked checkbox option 1 at (774, 291) on input#checkBoxOption1
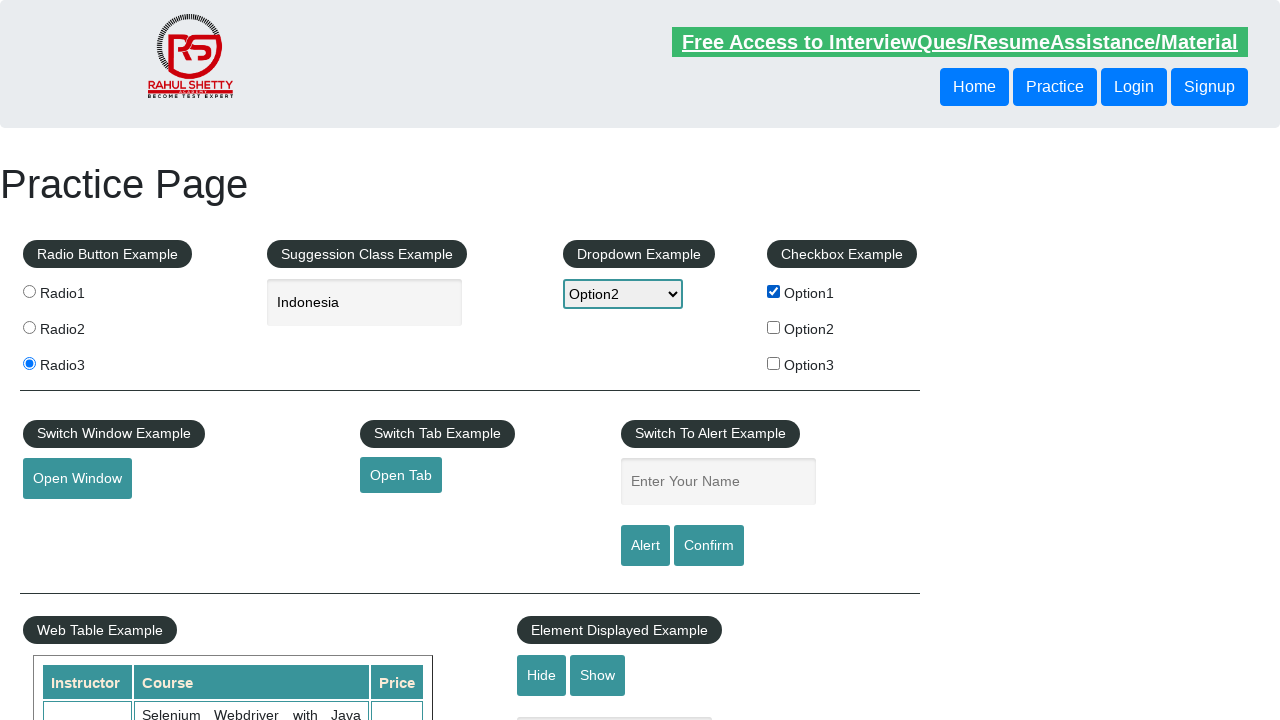

Clicked checkbox option 2 at (774, 327) on input#checkBoxOption2
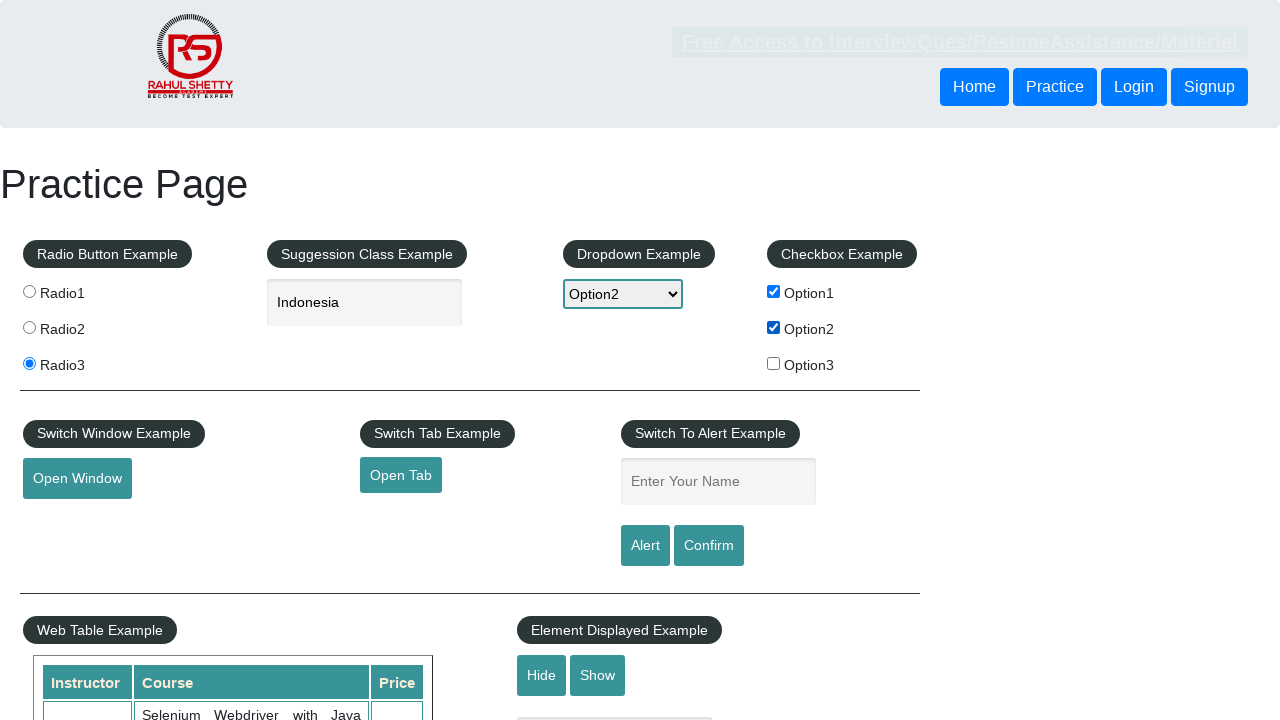

Clicked checkbox option 3 at (774, 363) on input#checkBoxOption3
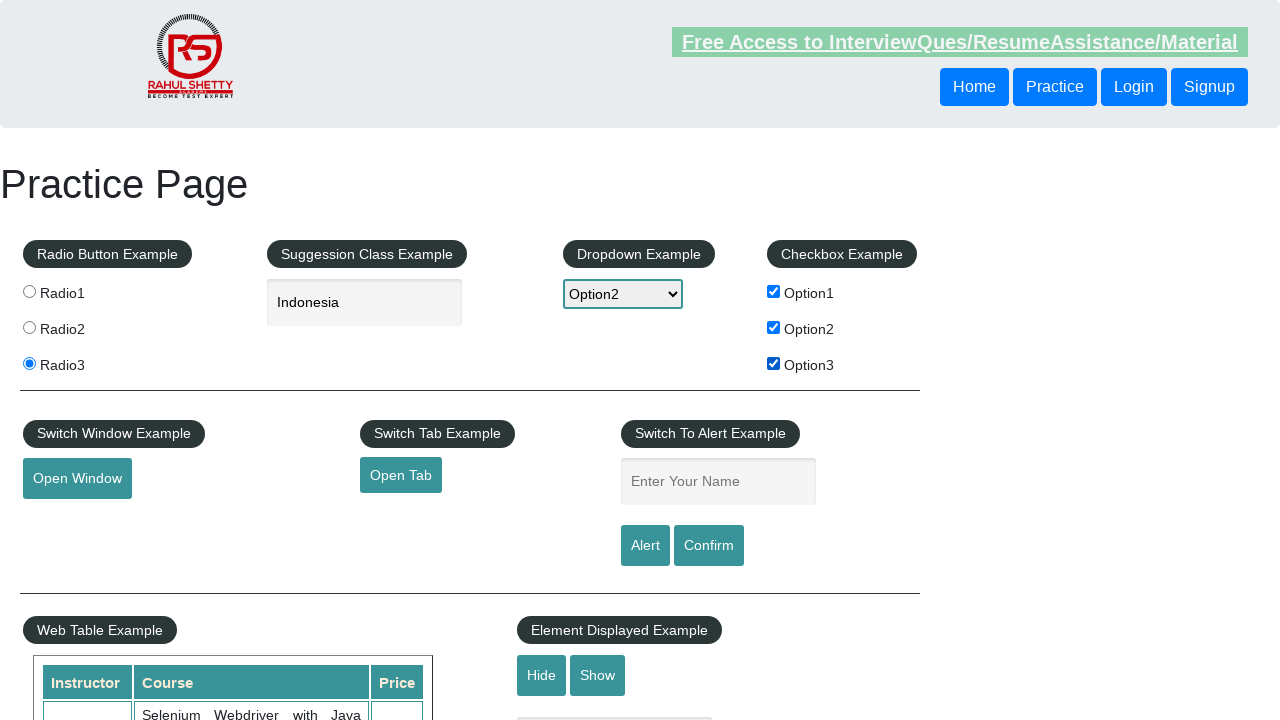

Opened new window at (77, 479) on #openwindow
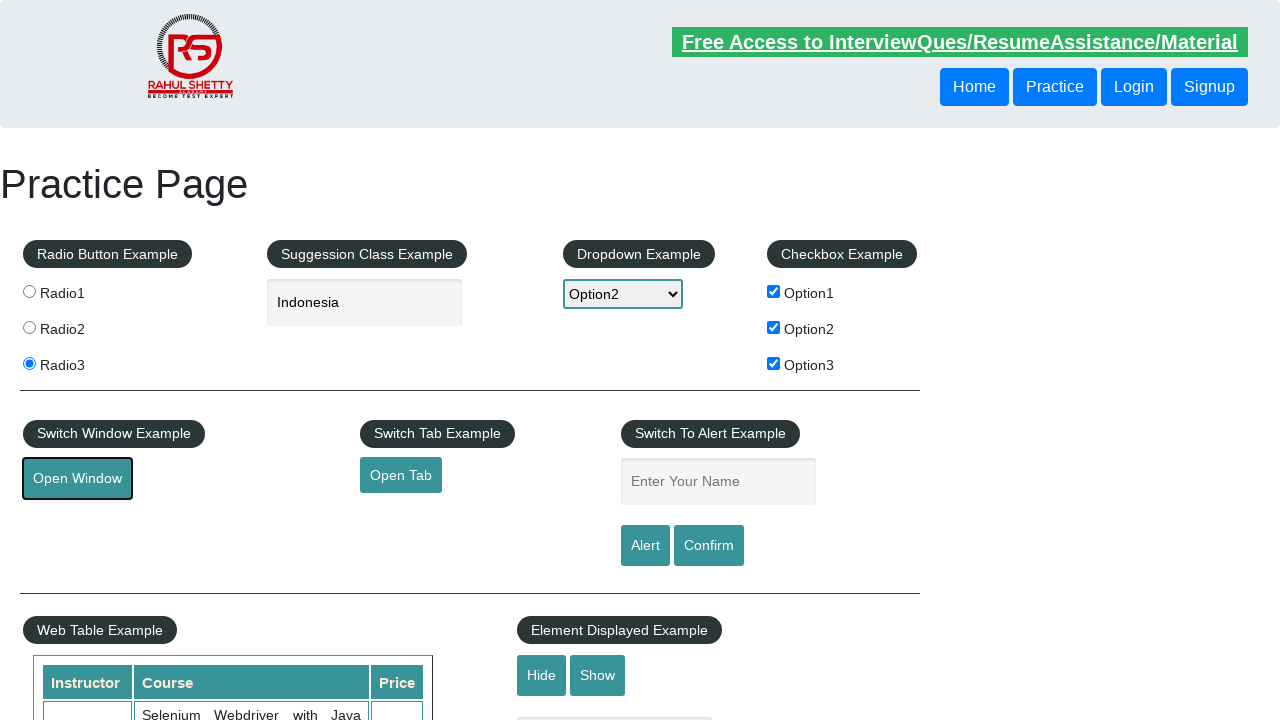

Closed new window
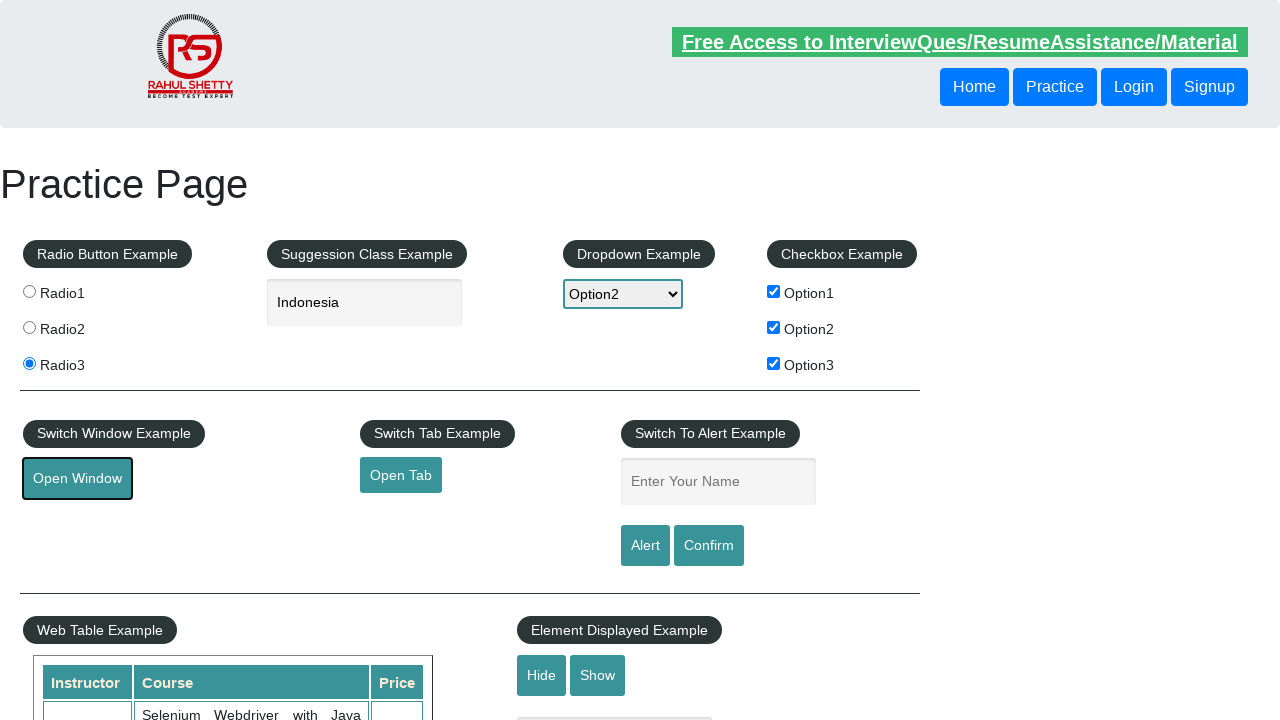

Opened new tab at (401, 475) on #opentab
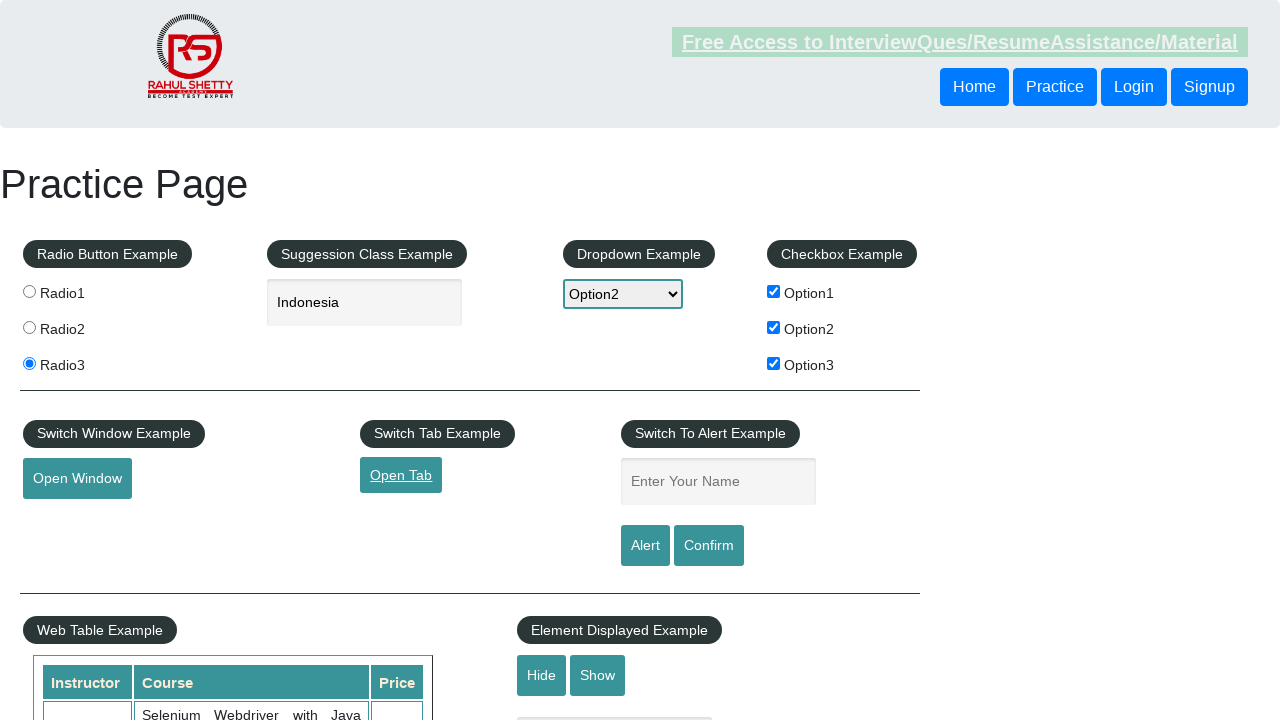

Closed new tab
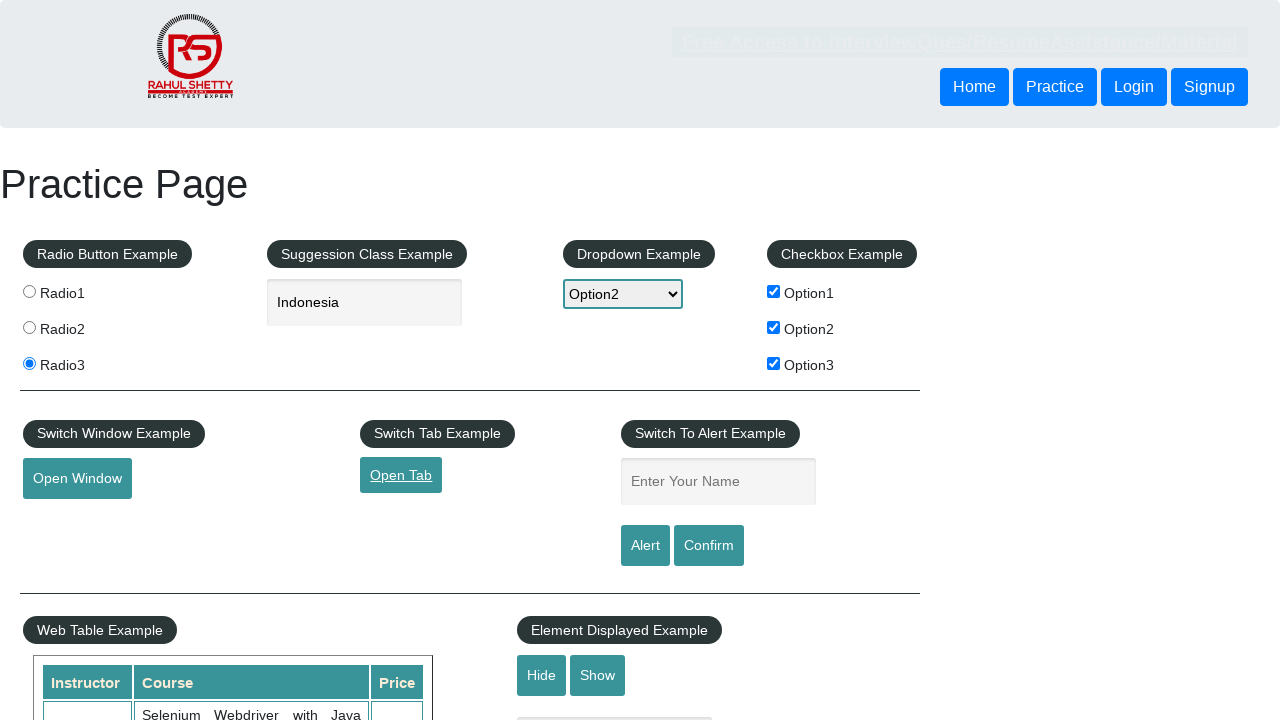

Filled name field with 'Asharul' on #name
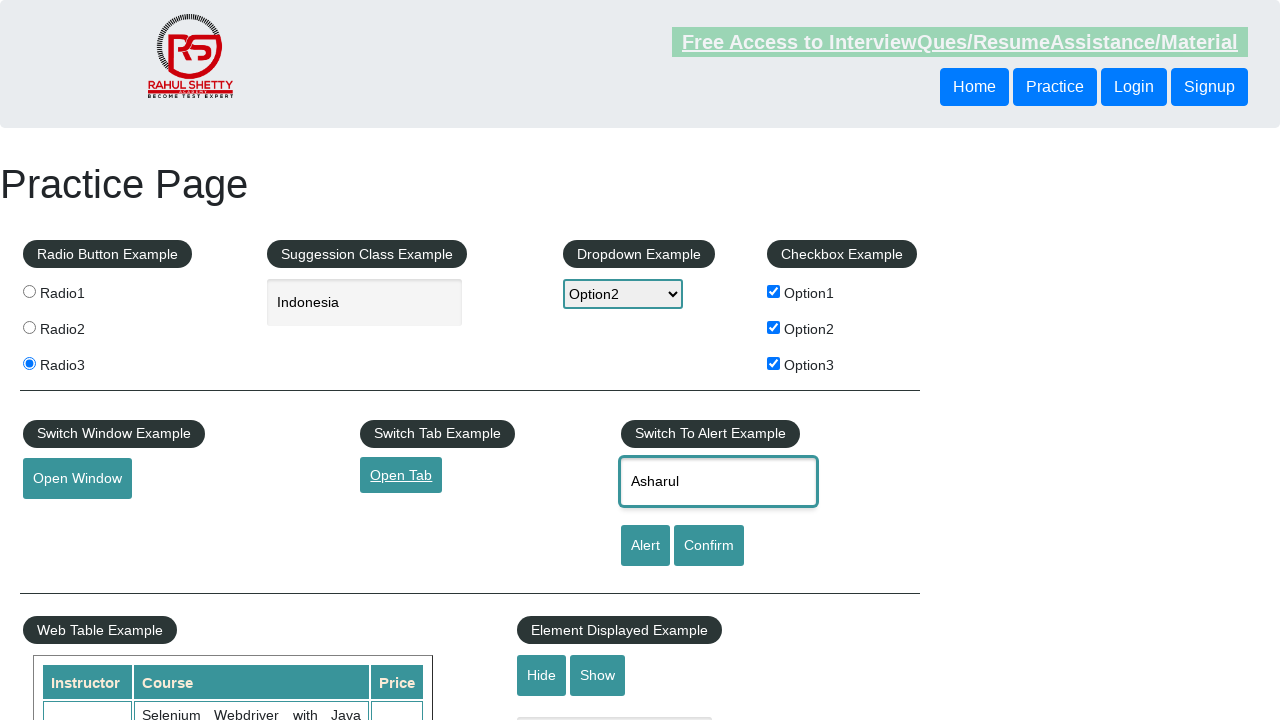

Set up alert handler to accept dialogs
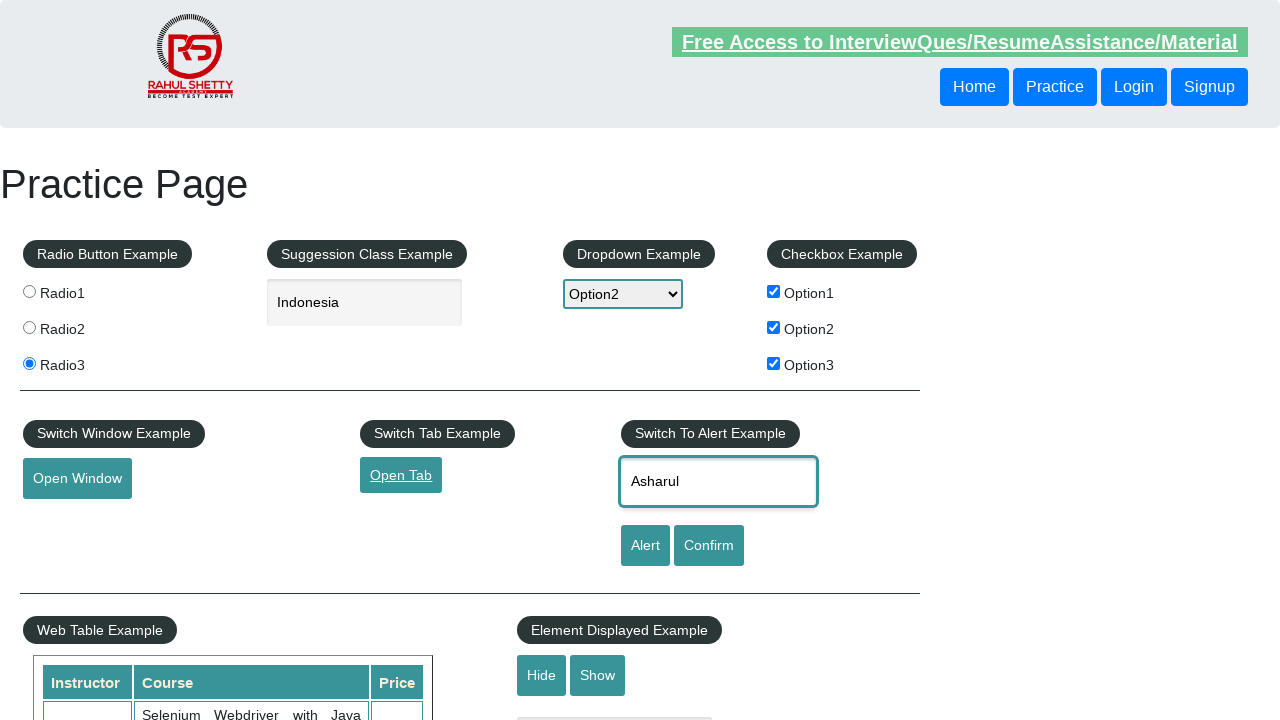

Clicked alert button and accepted the alert at (645, 546) on #alertbtn
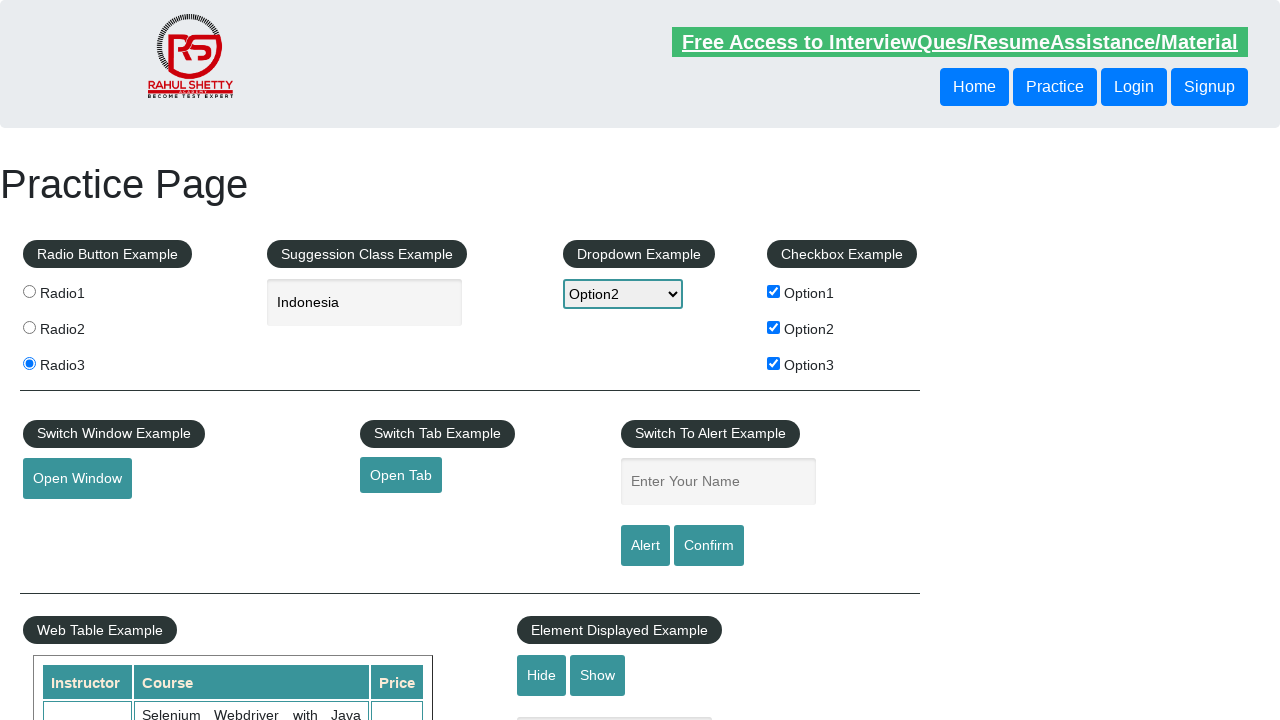

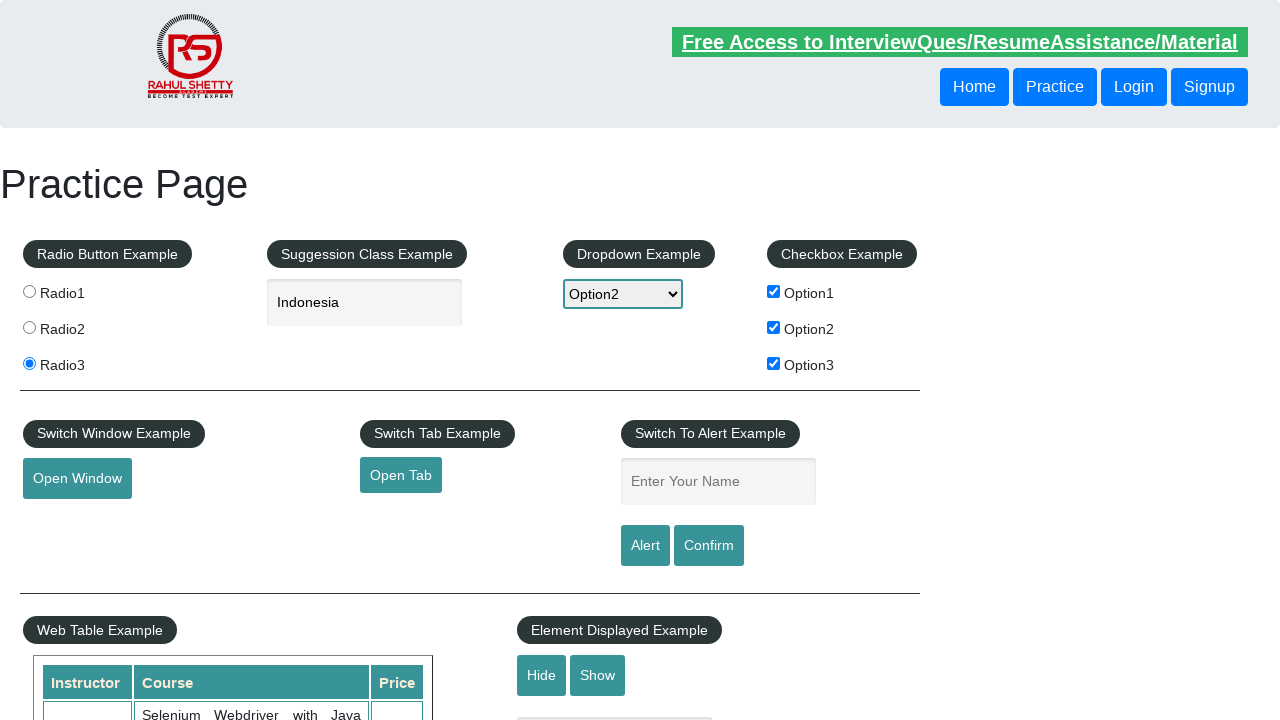